Tests changing the viewport/screen size to 1920x1080 and navigating to the text-box demo page on demoqa.com

Starting URL: https://demoqa.com/text-box

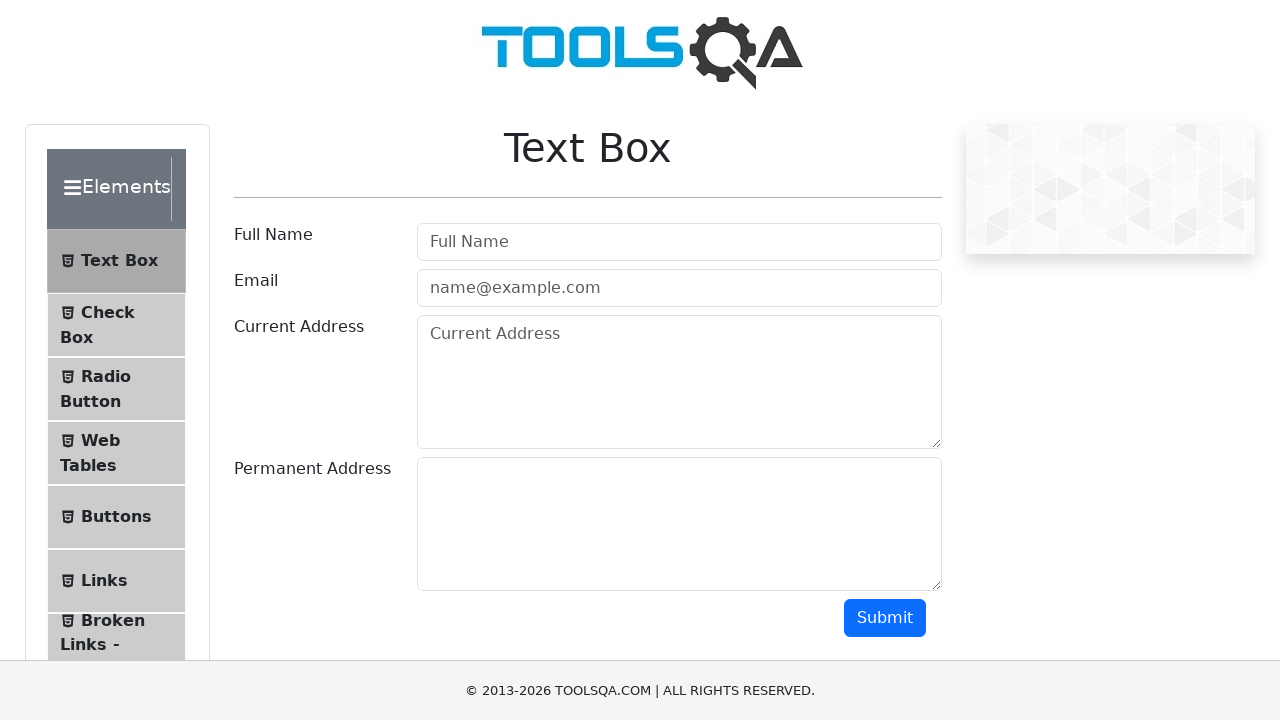

Set viewport size to 1920x1080
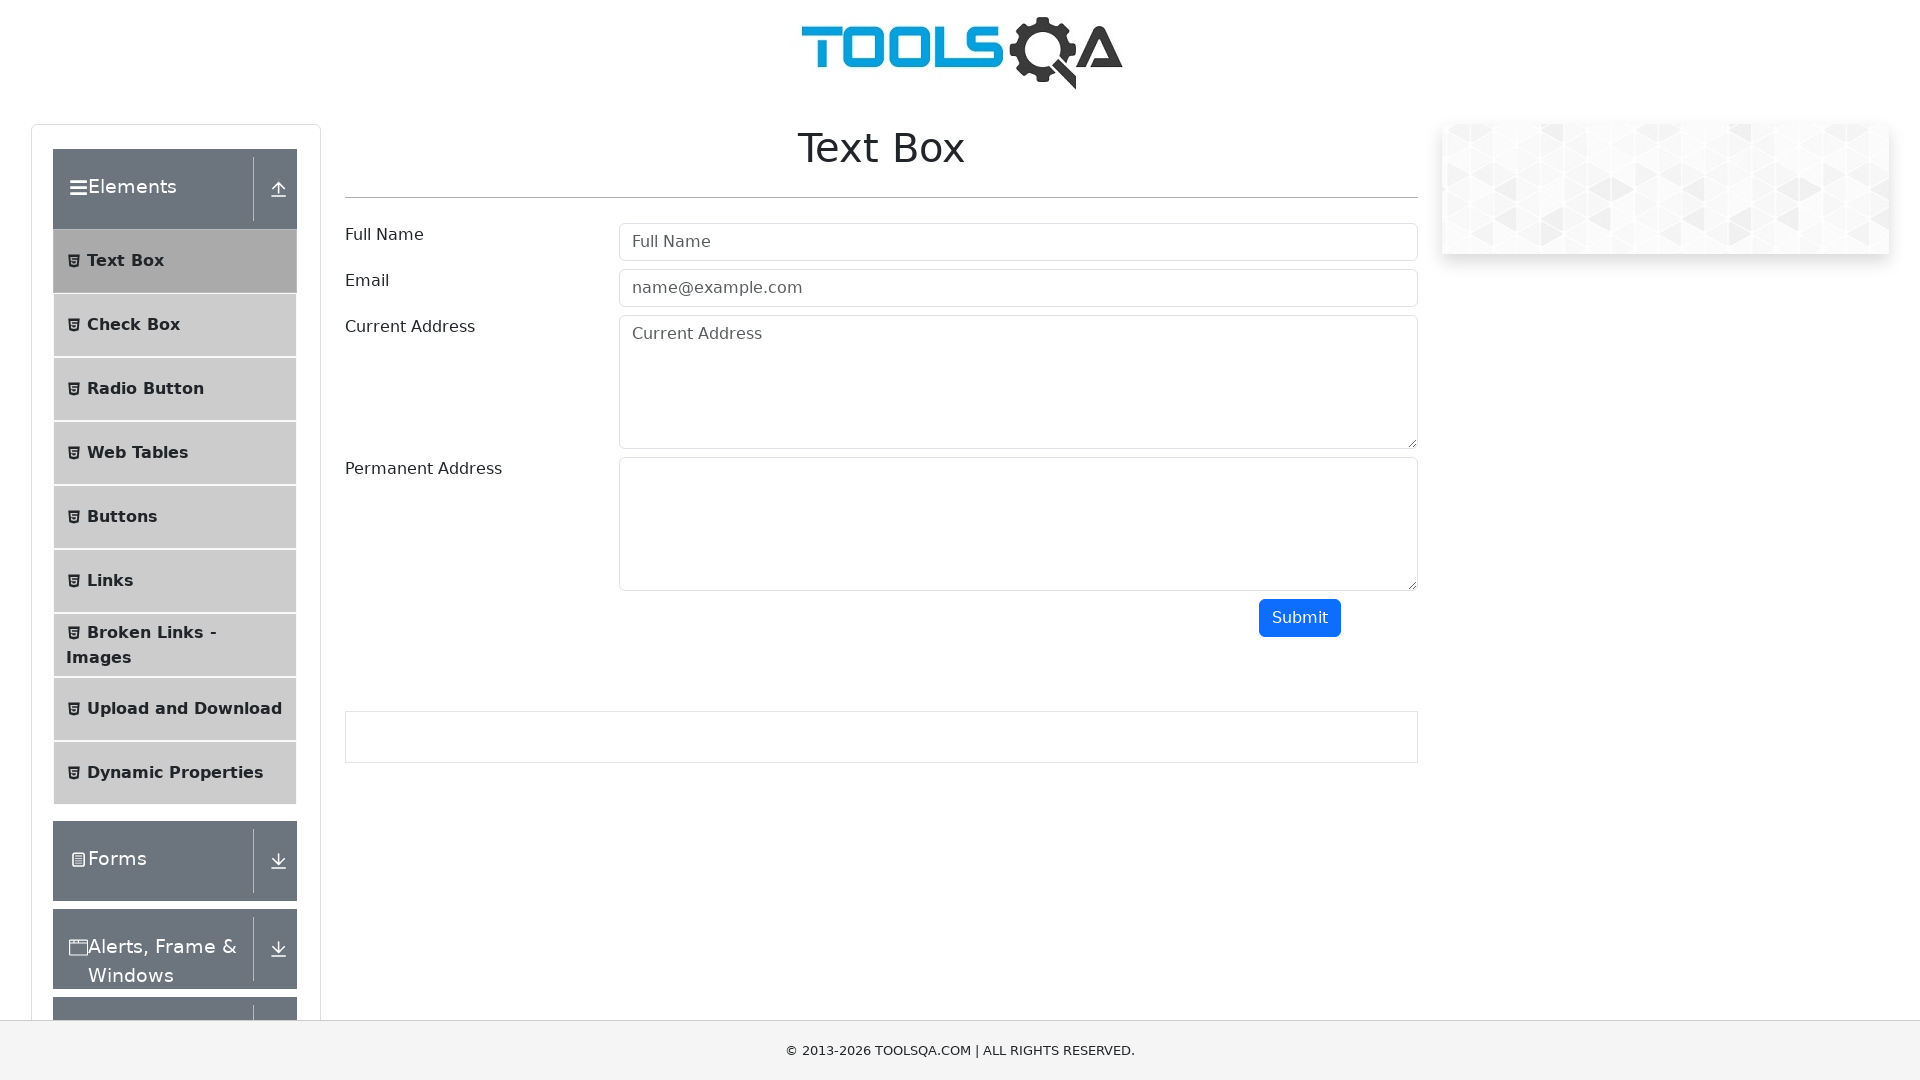

Page fully loaded (domcontentloaded event fired)
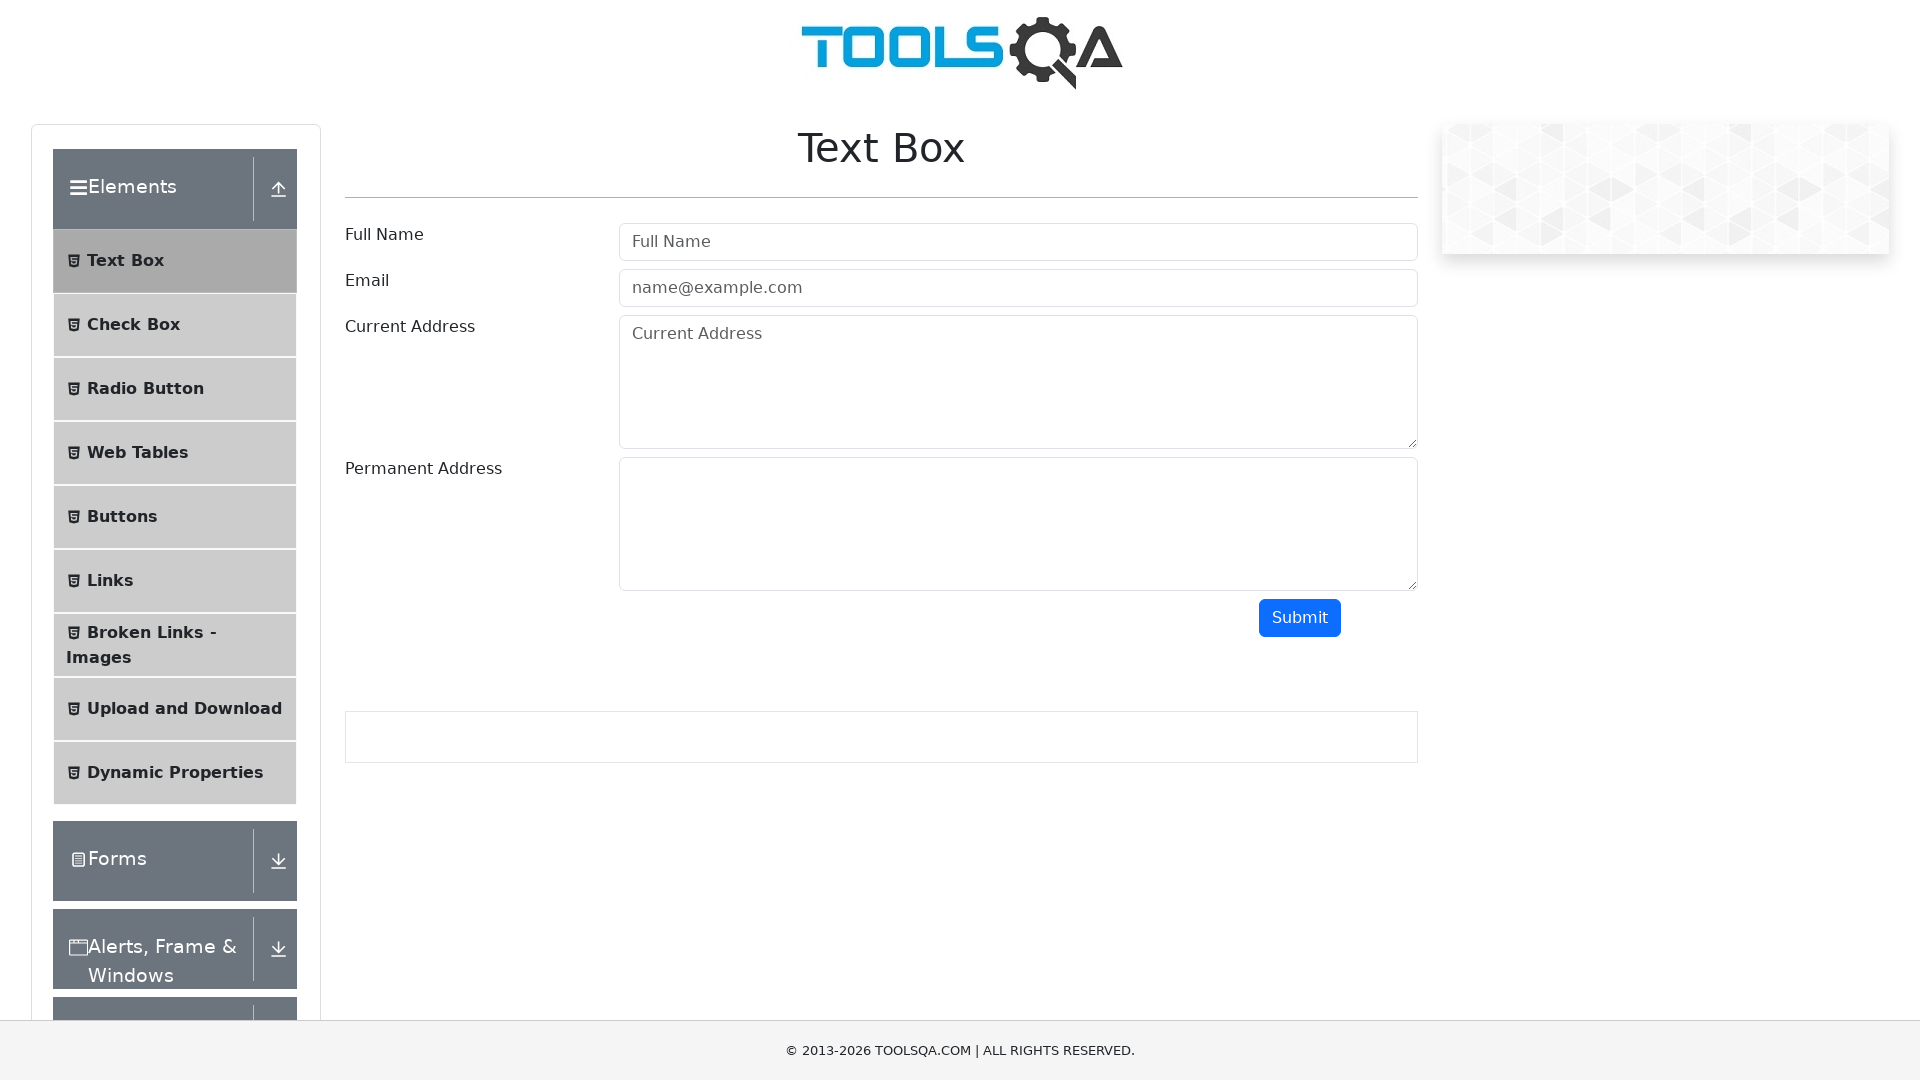

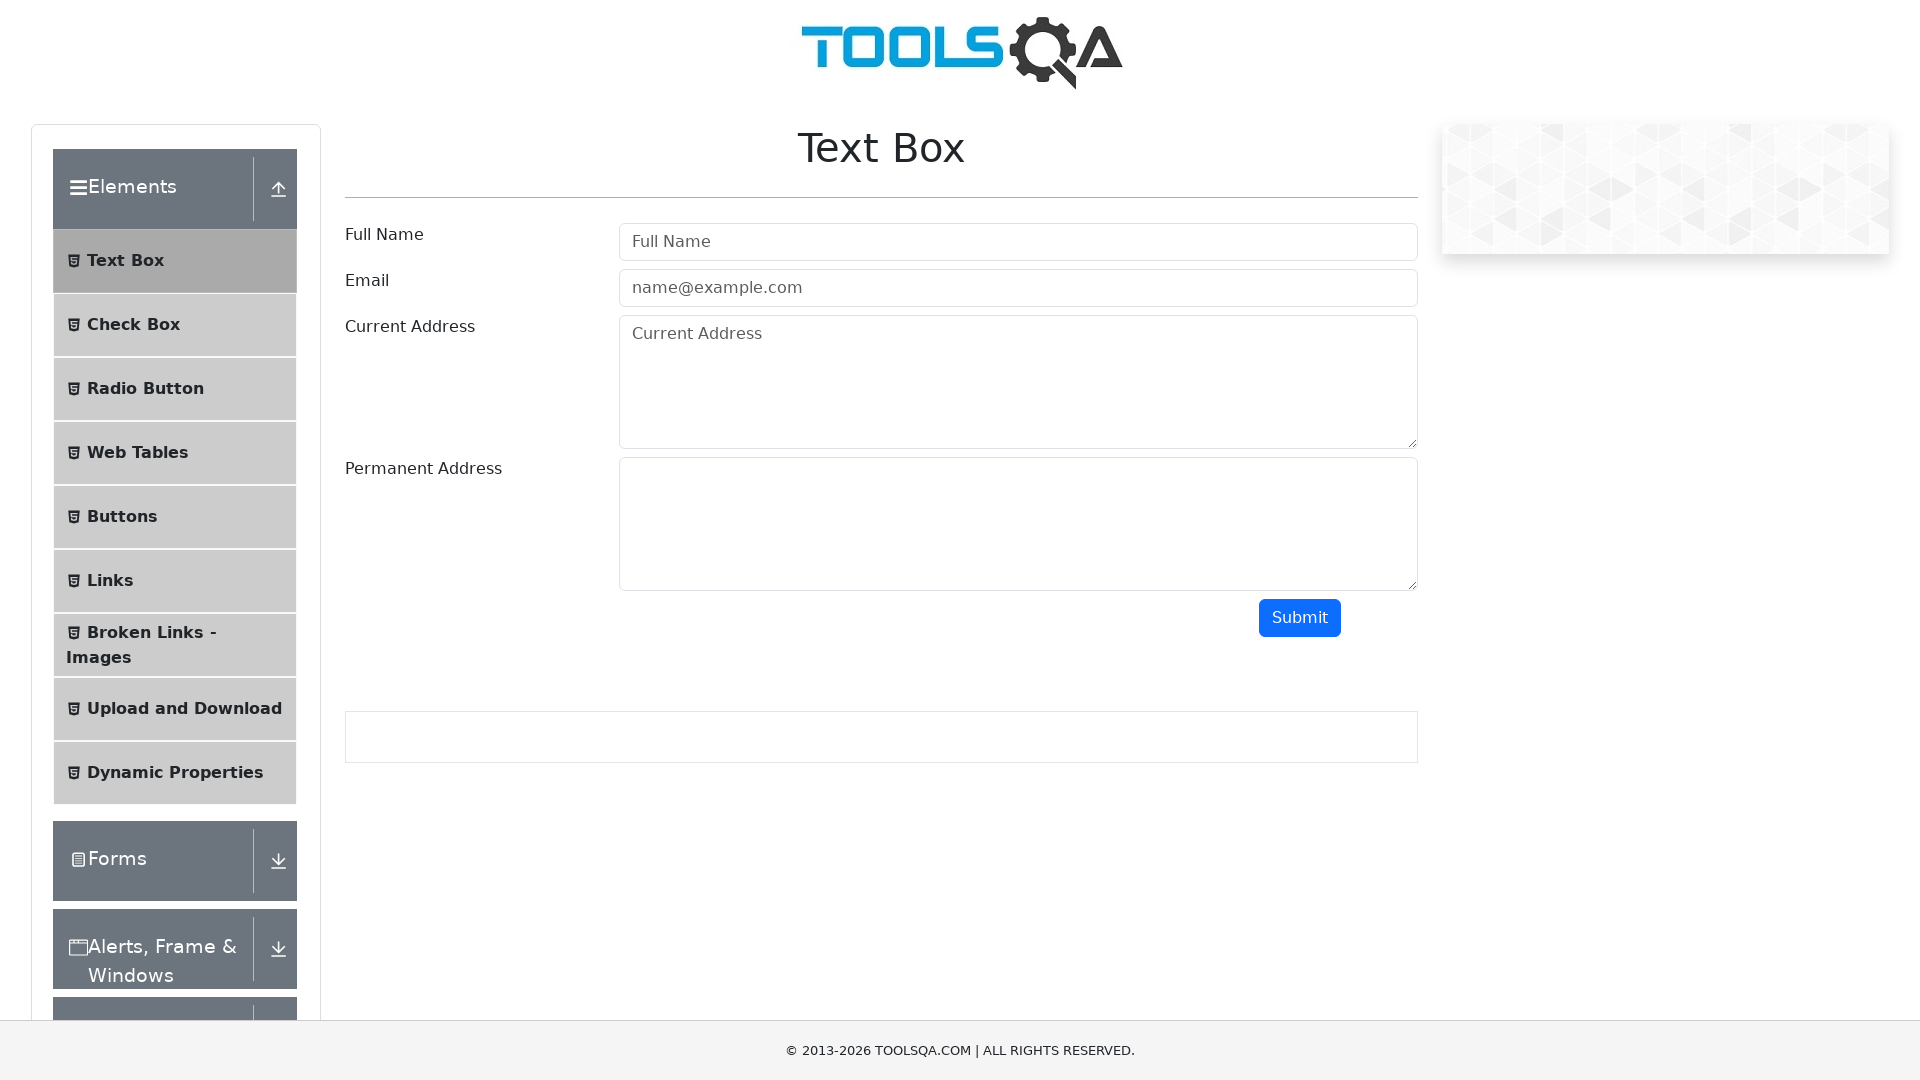